Tests handling of a basic JavaScript alert by clicking the alert button, reading the alert text, and accepting it

Starting URL: https://the-internet.herokuapp.com/javascript_alerts

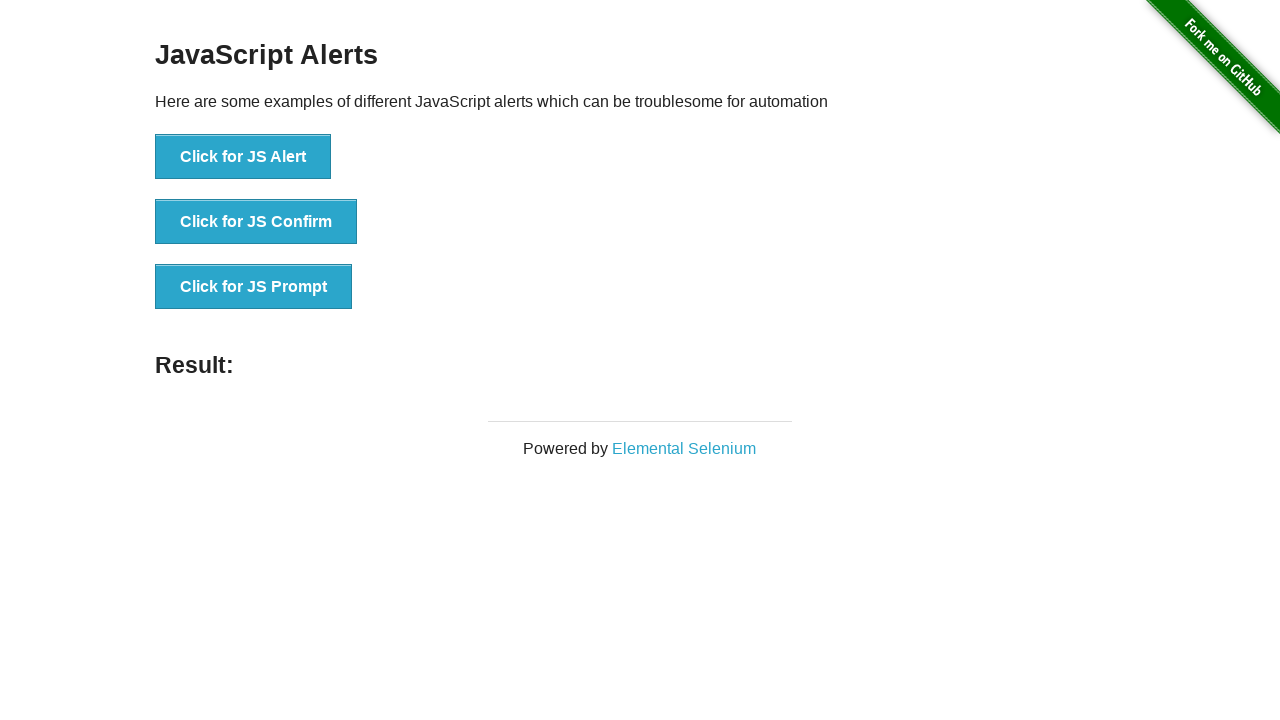

Clicked the 'Click for JS Alert' button at (243, 157) on xpath=//button[text()='Click for JS Alert']
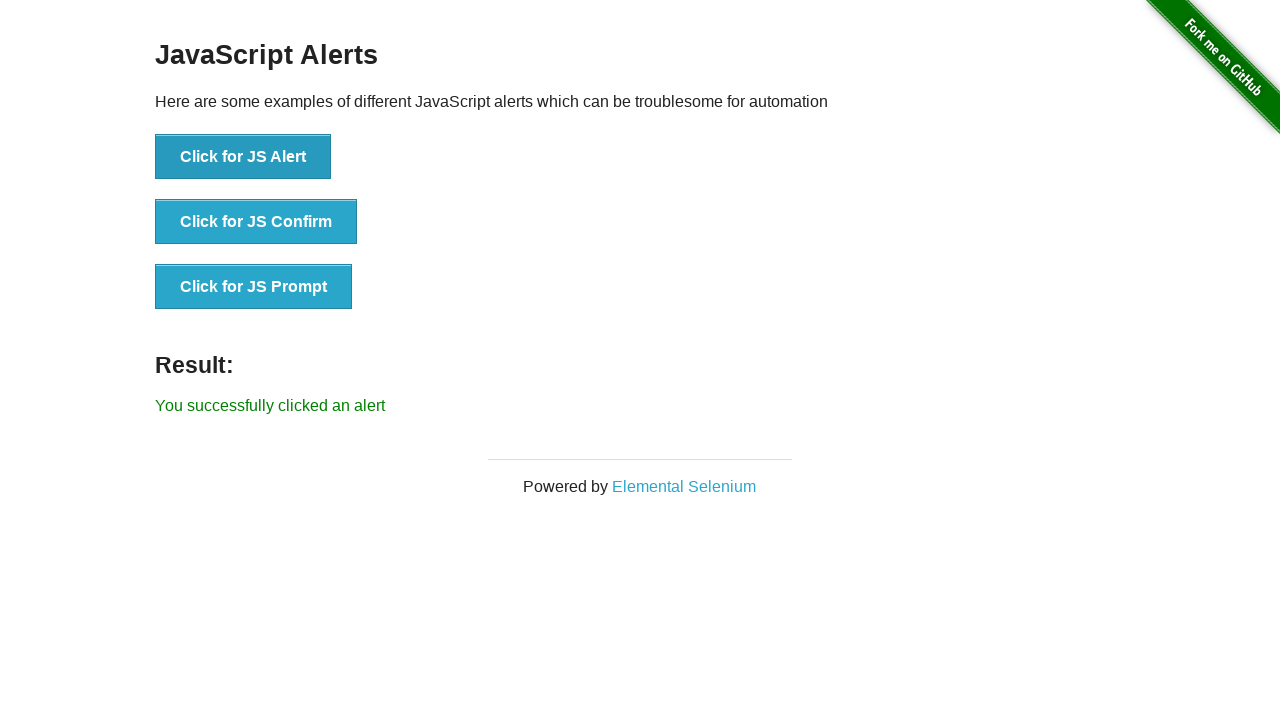

Set up dialog handler to accept alerts
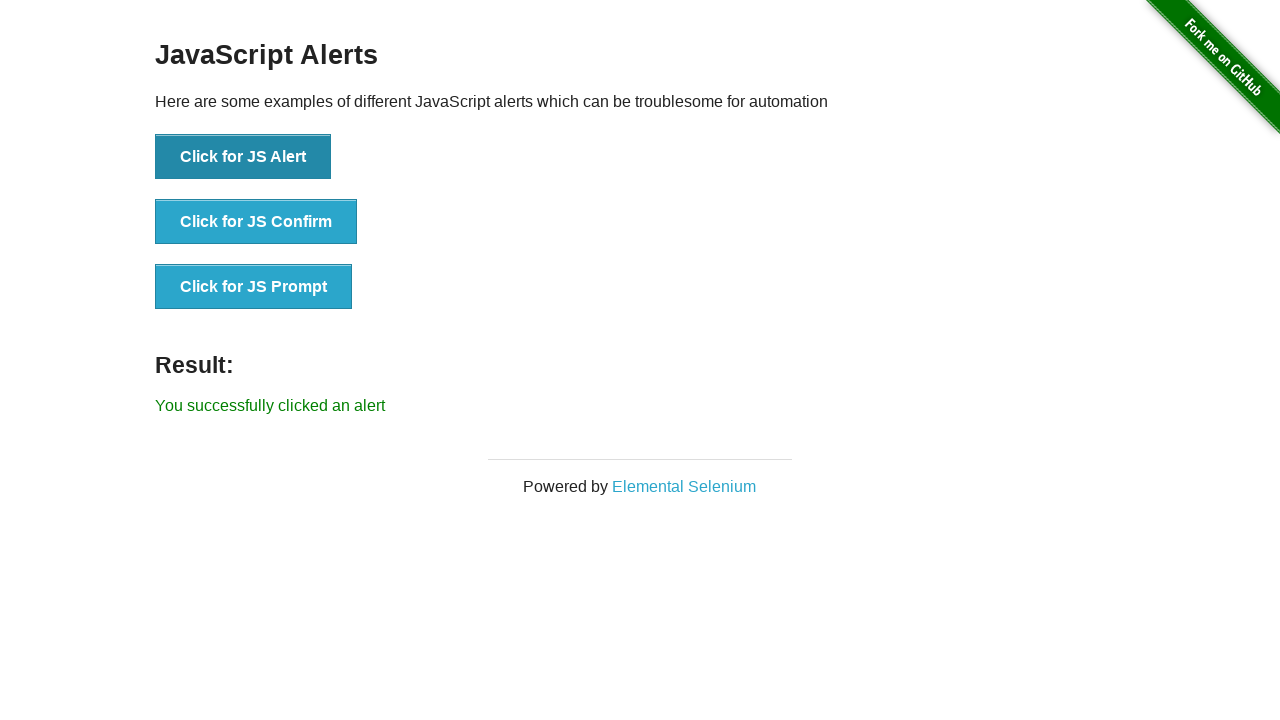

Clicked the JS Alert button to trigger the alert at (243, 157) on xpath=//button[text()='Click for JS Alert']
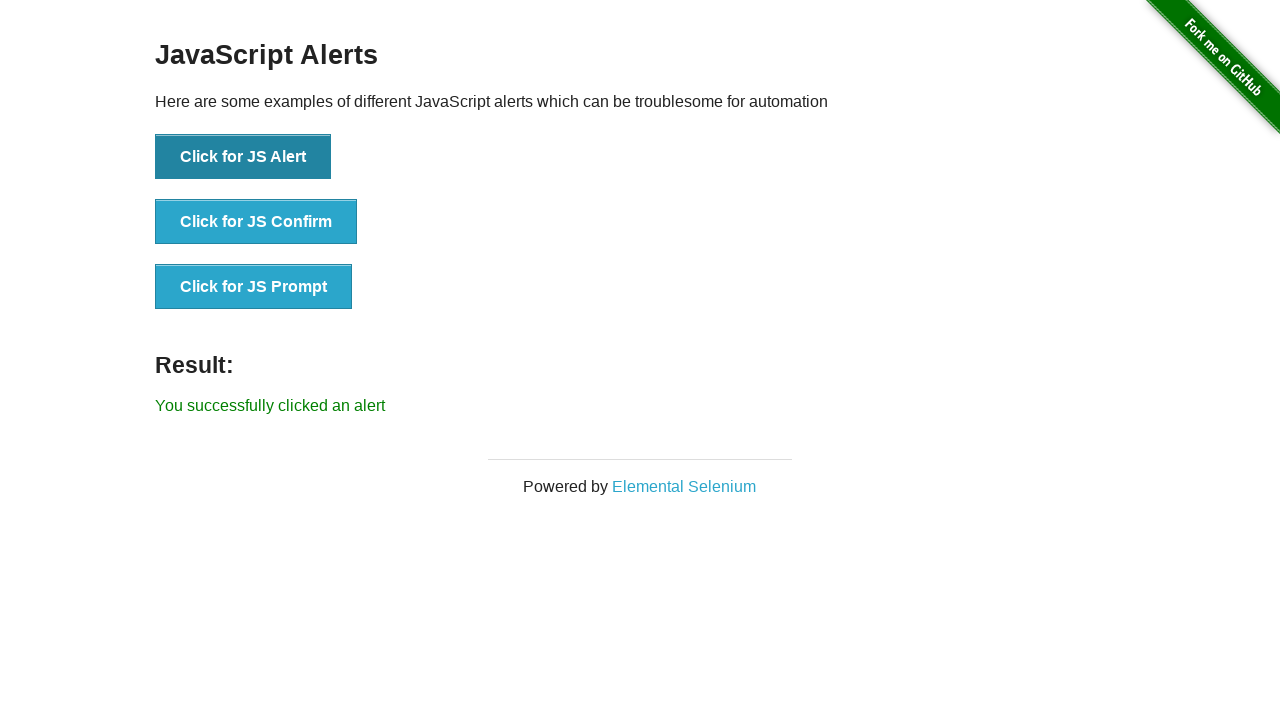

Verified success message 'You successfully clicked an alert' is displayed
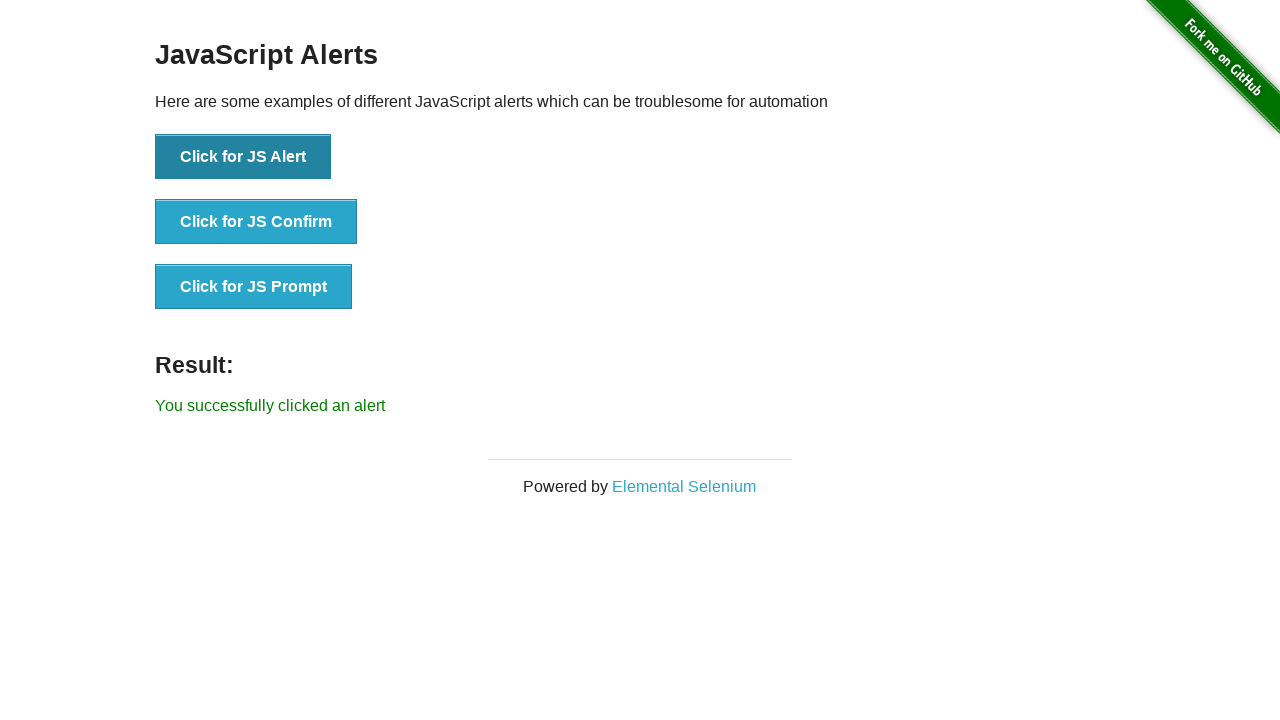

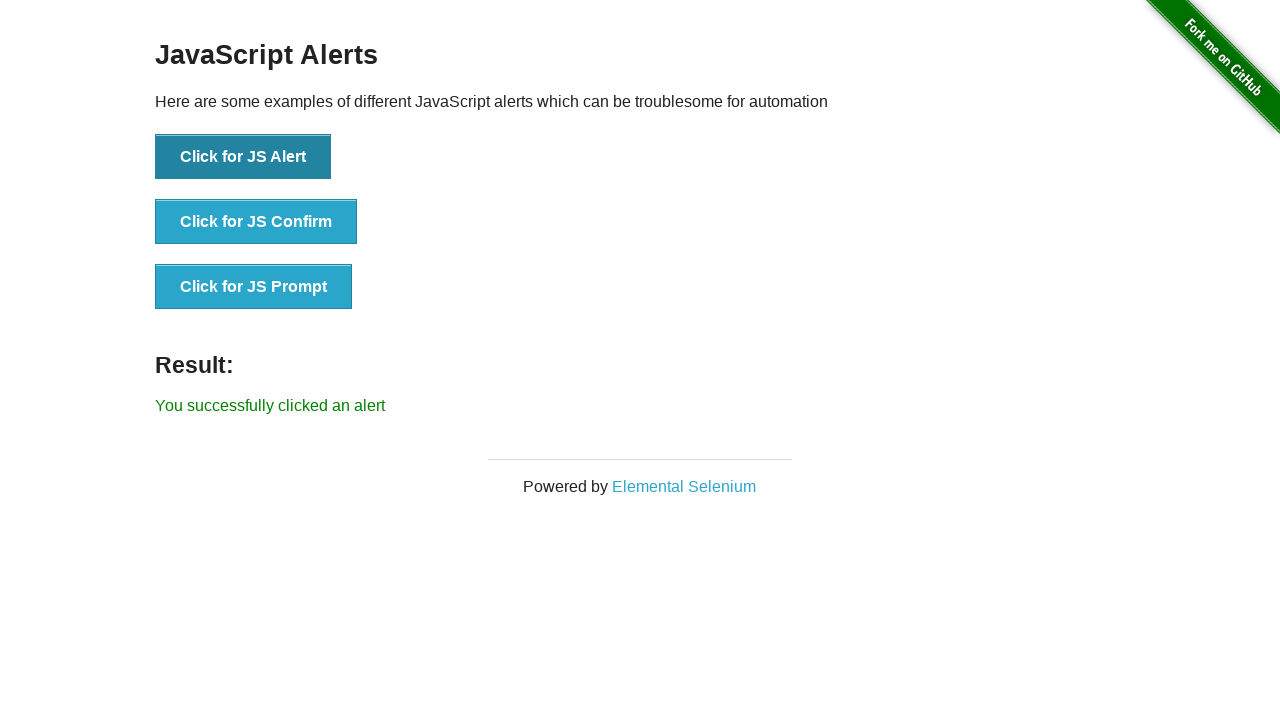